Tests clicking a button that triggers a confirm dialog and dismissing it.

Starting URL: https://demoqa.com/alerts

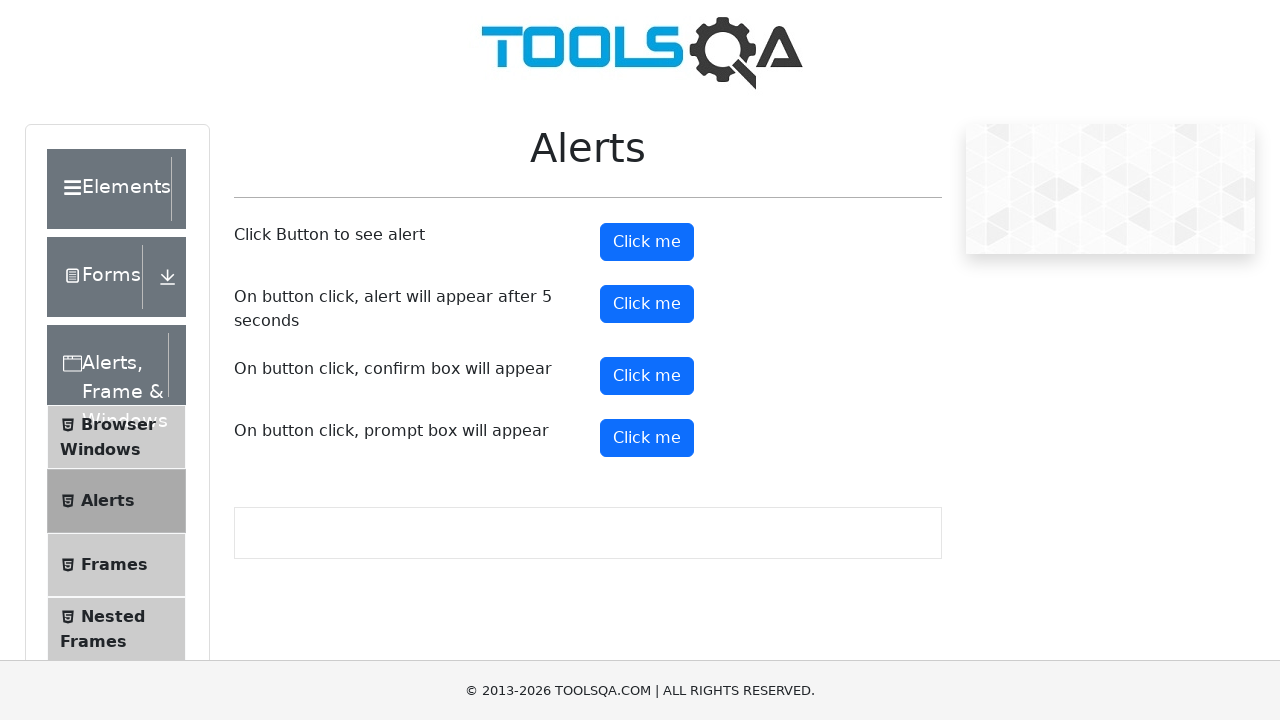

Set up dialog handler to dismiss confirm dialog
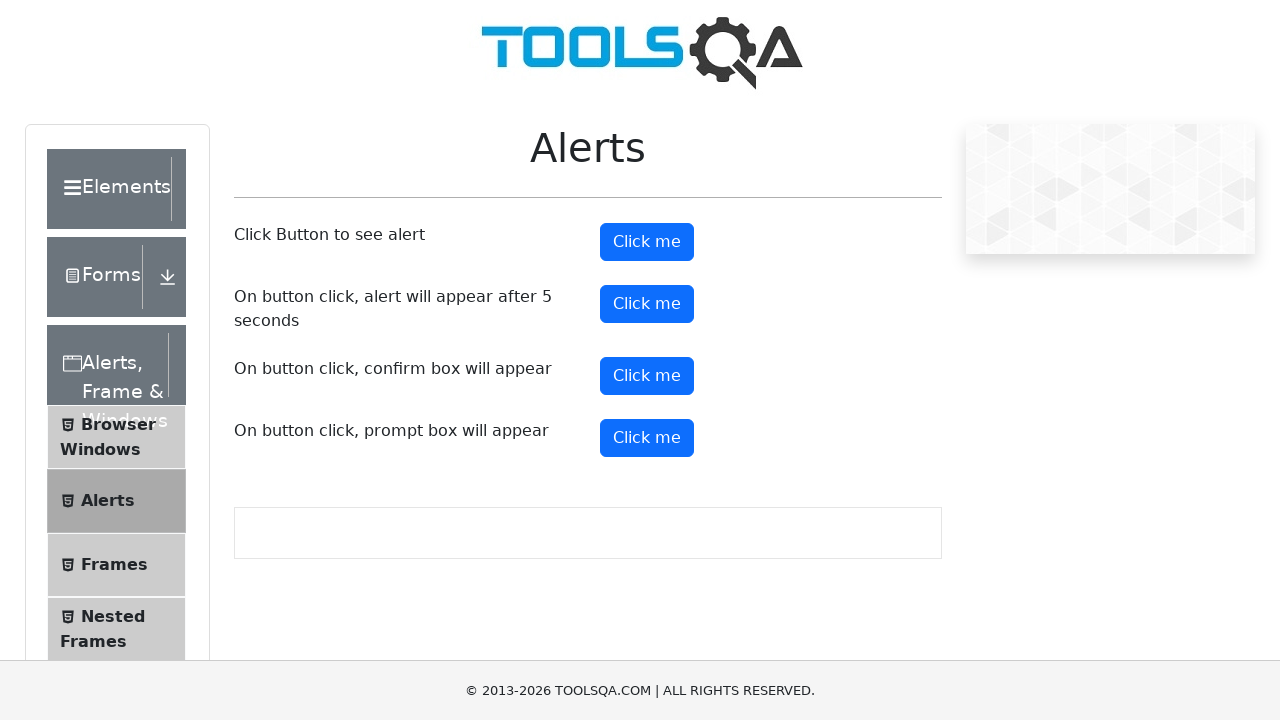

Clicked confirm button to trigger confirm dialog at (647, 376) on #confirmButton
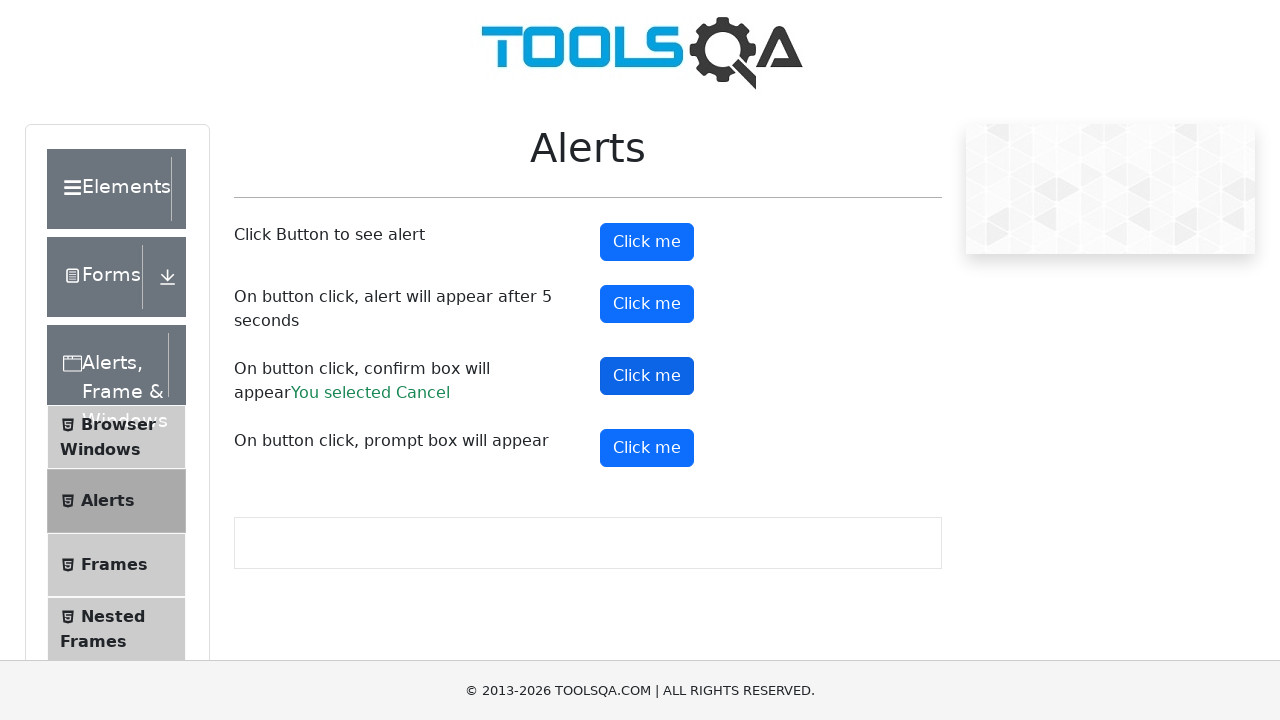

Confirmed dialog was dismissed and result text appeared showing 'Cancel' was selected
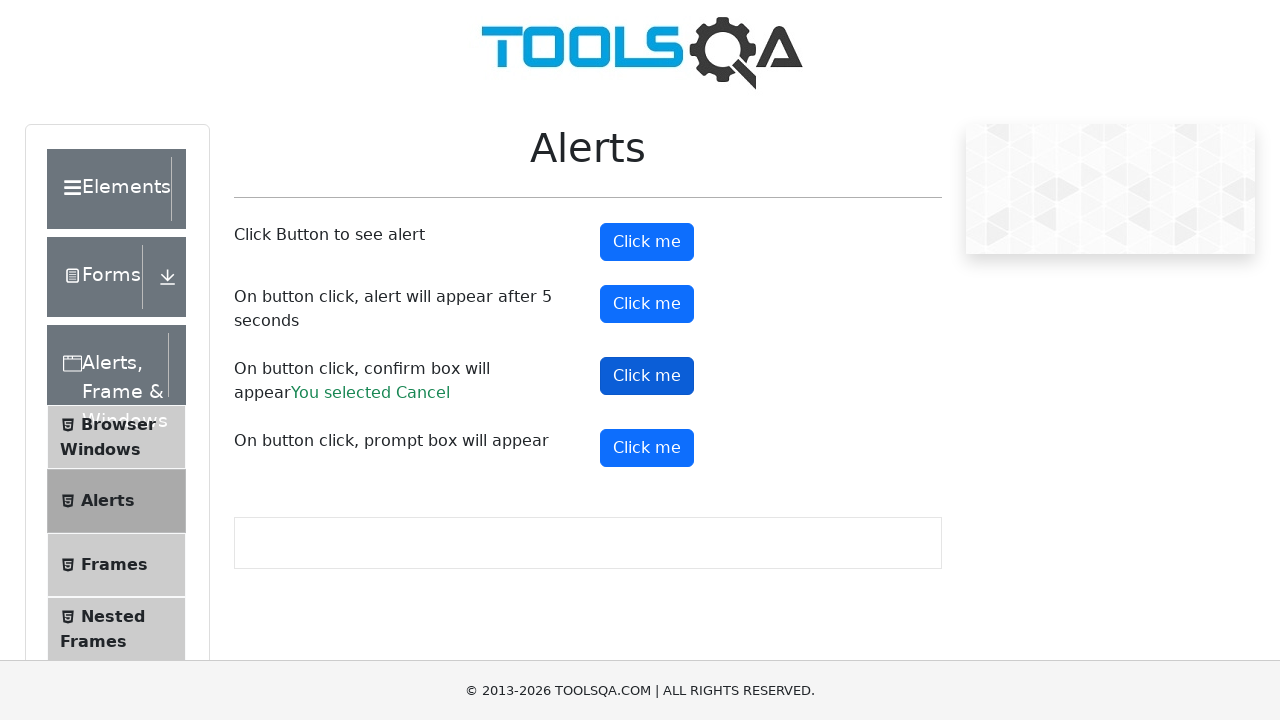

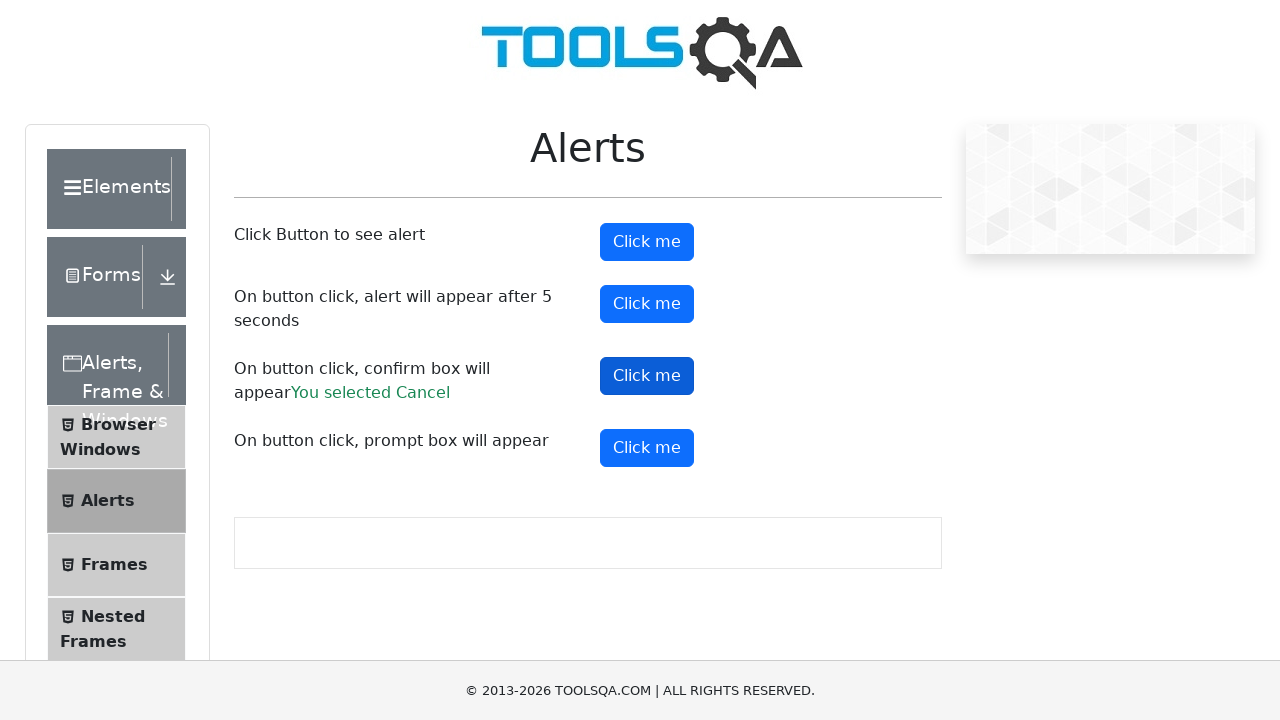